Launches a browser, navigates to the Selenium HQ website, and maximizes the browser window

Starting URL: http://seleniumhq.org

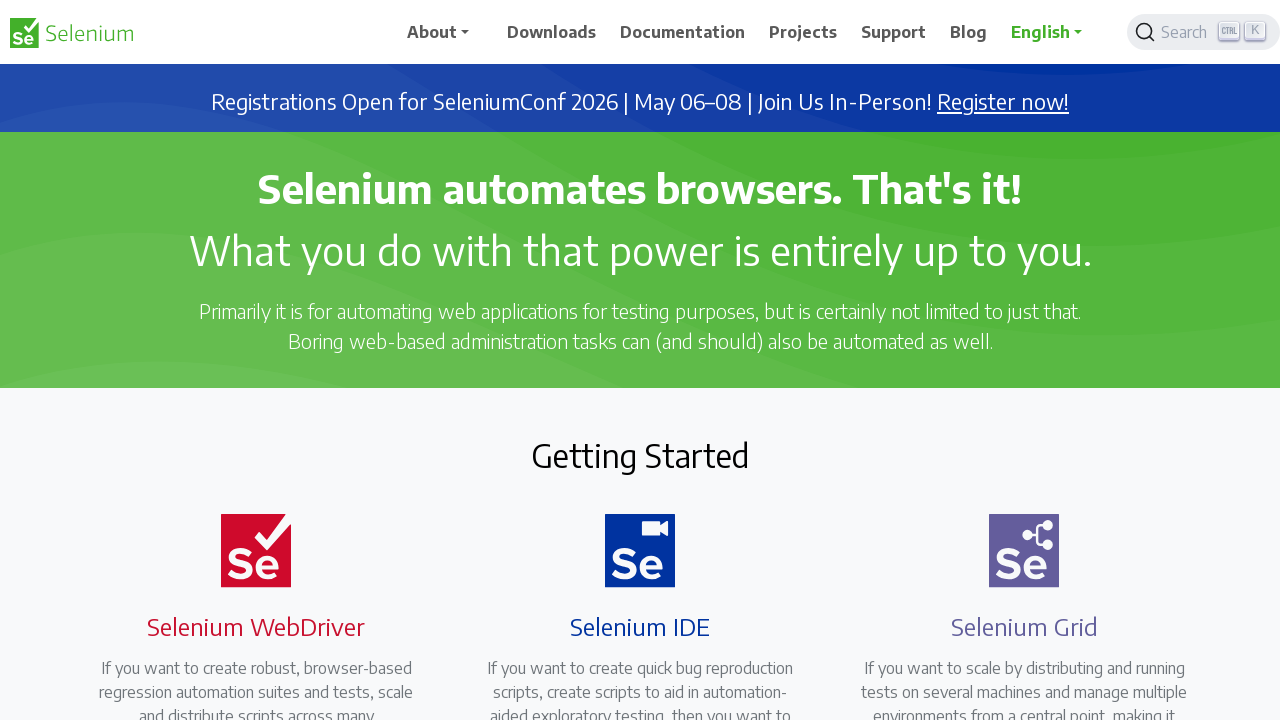

Set browser viewport to 1920x1080
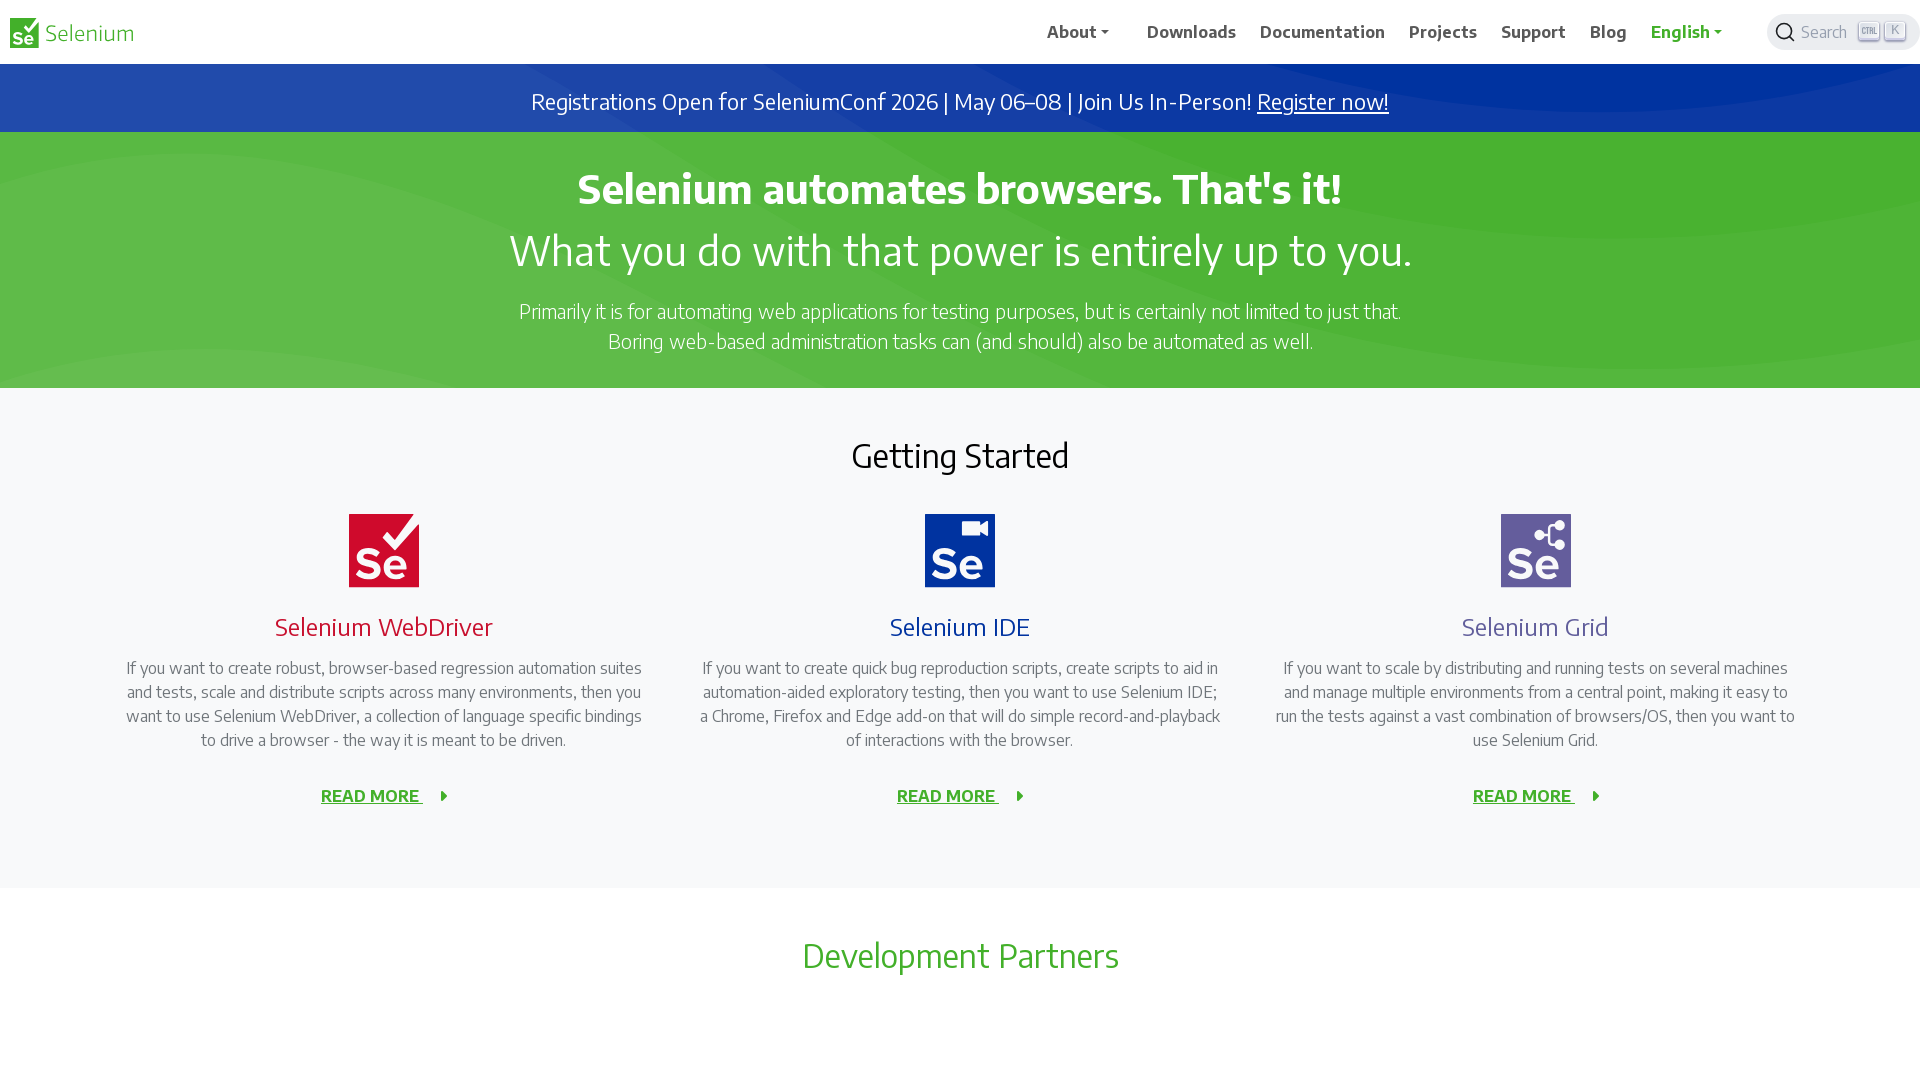

Page fully loaded and DOM content ready
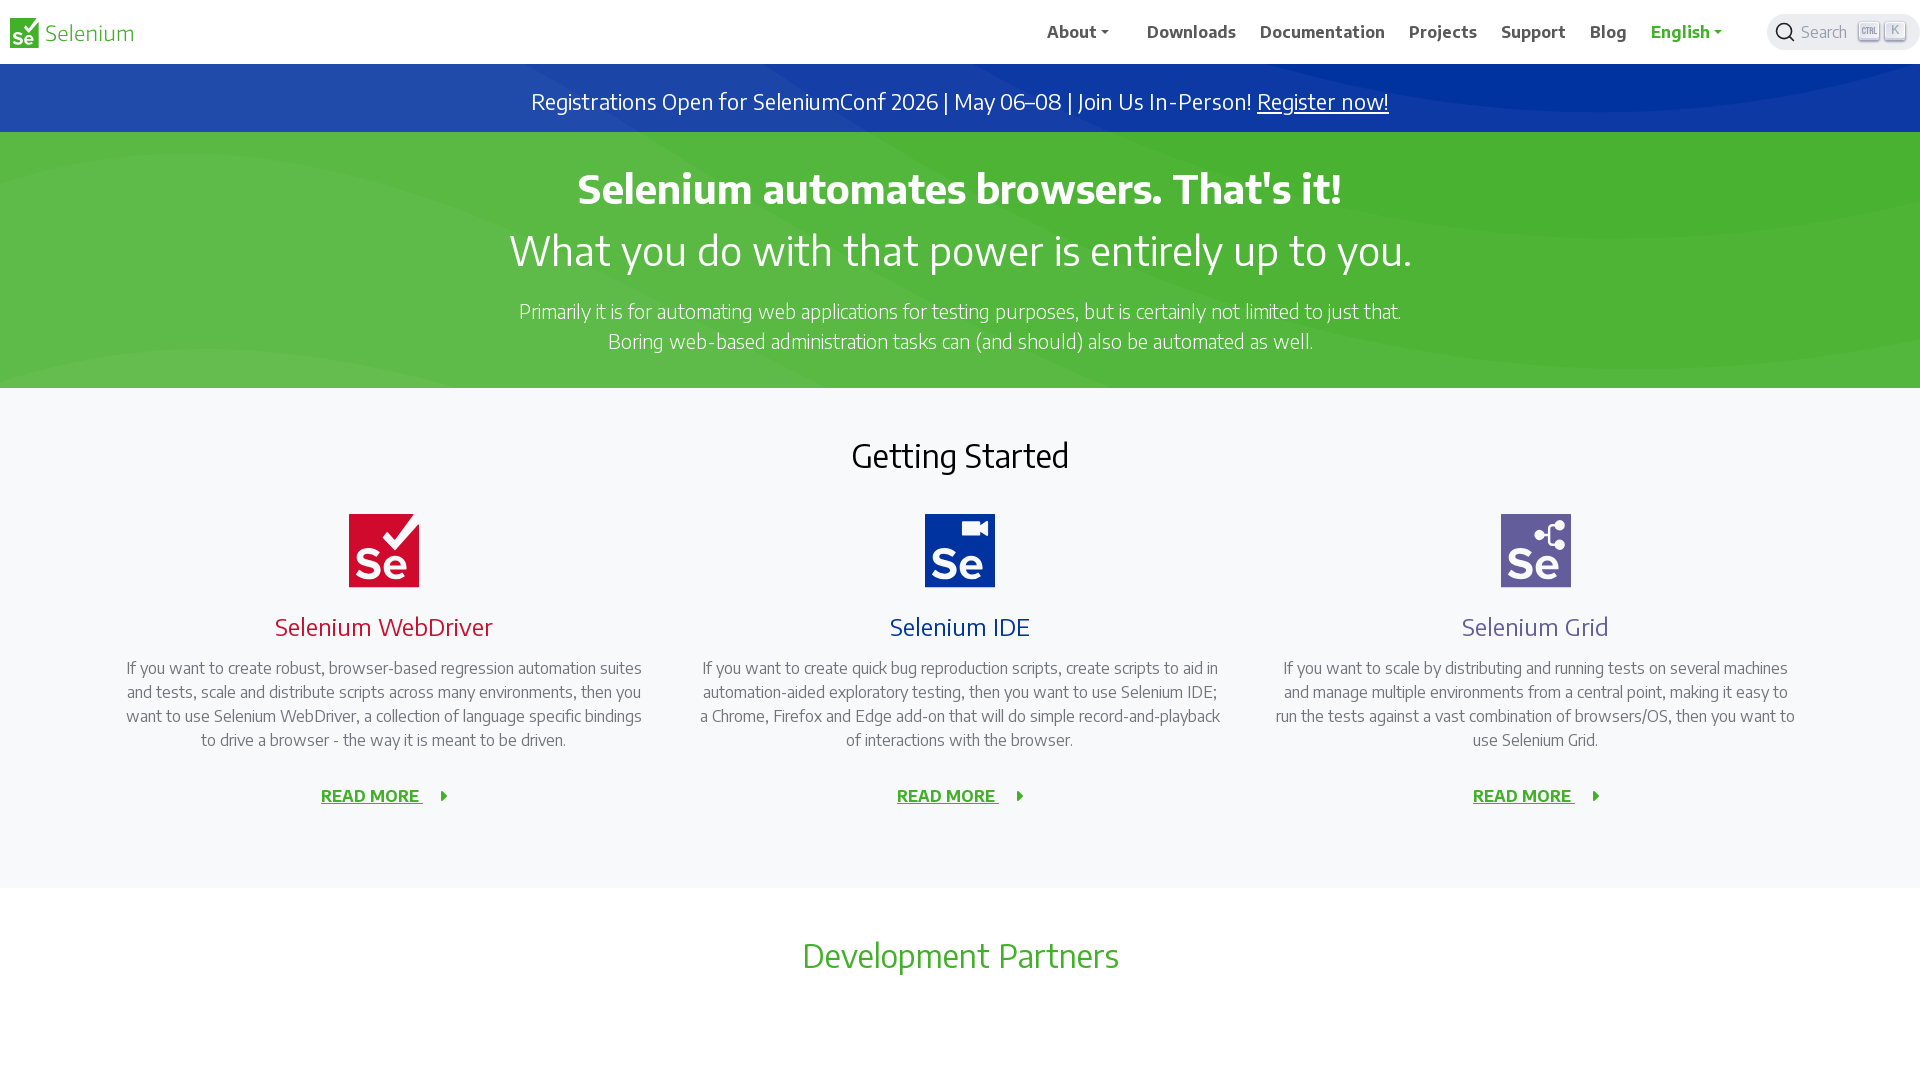

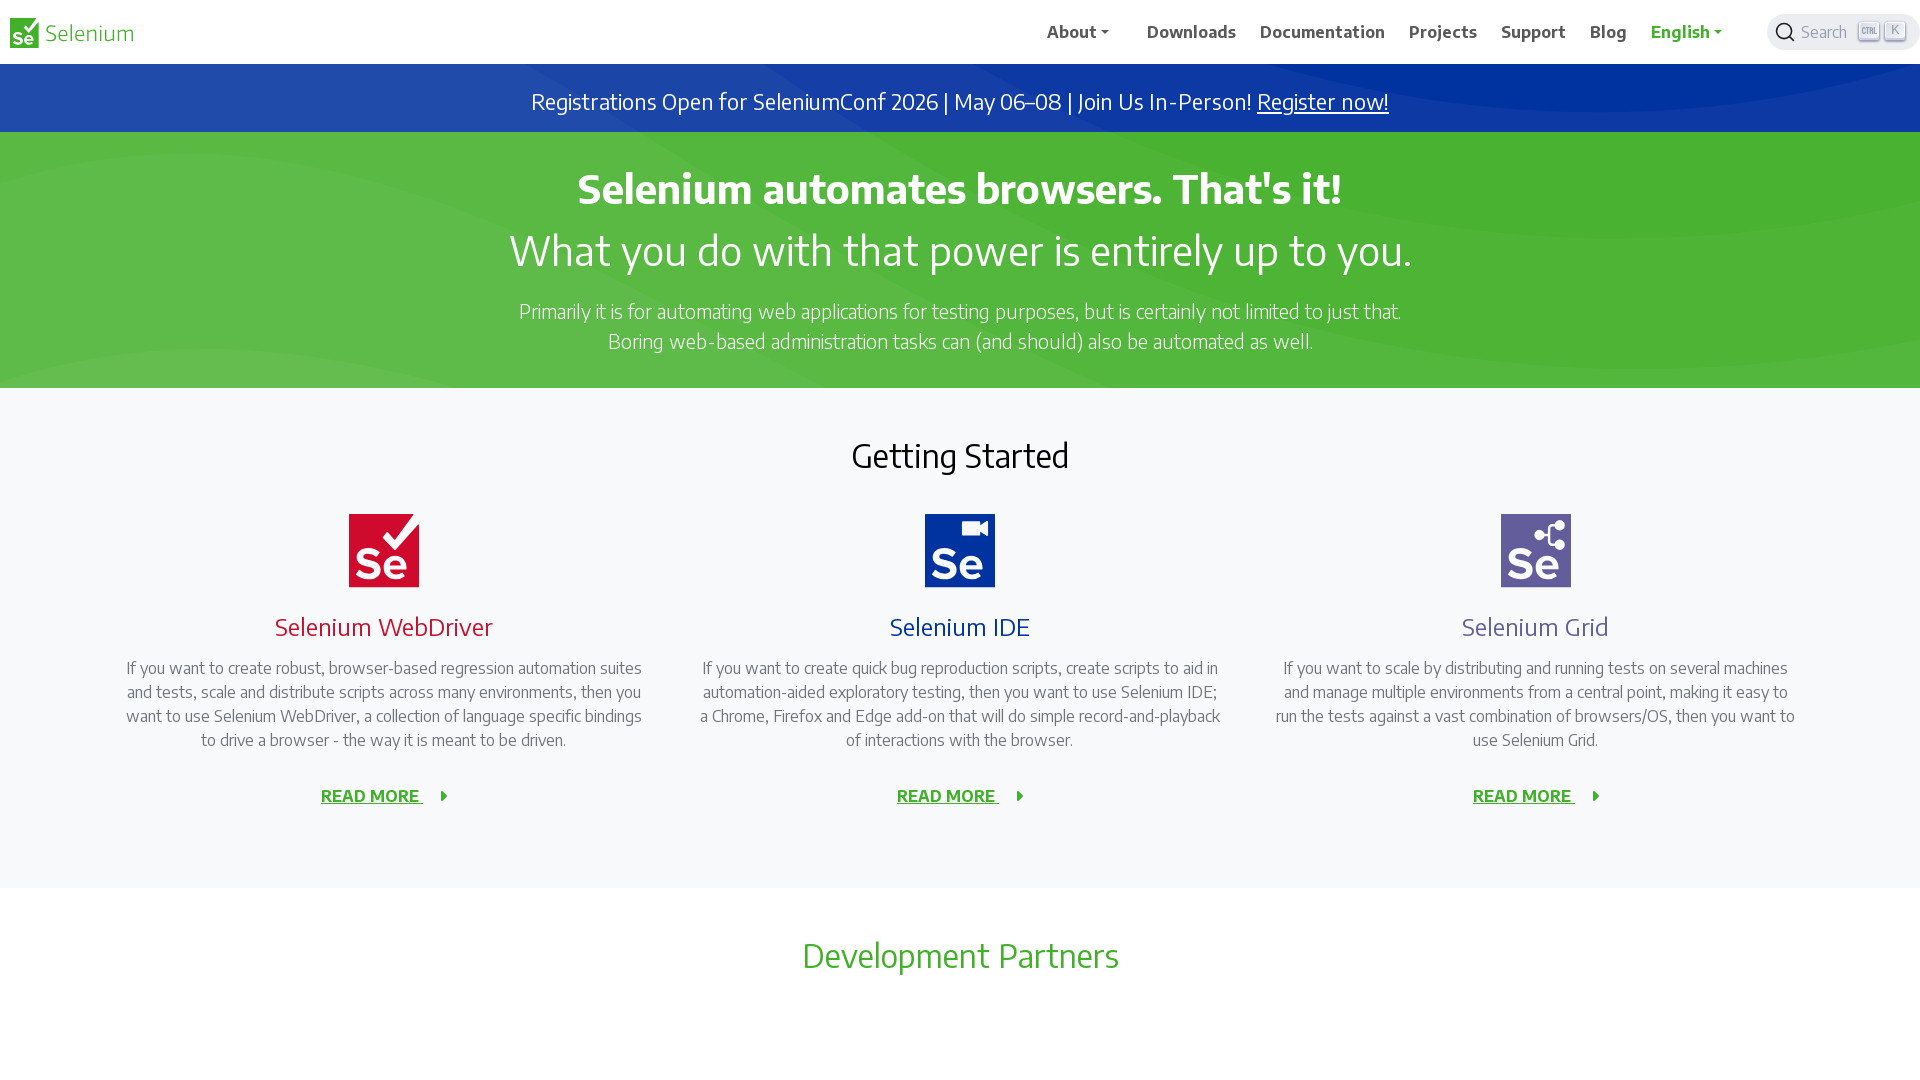